Tests drag and drop action from draggable element to droppable element

Starting URL: https://crossbrowsertesting.github.io/drag-and-drop

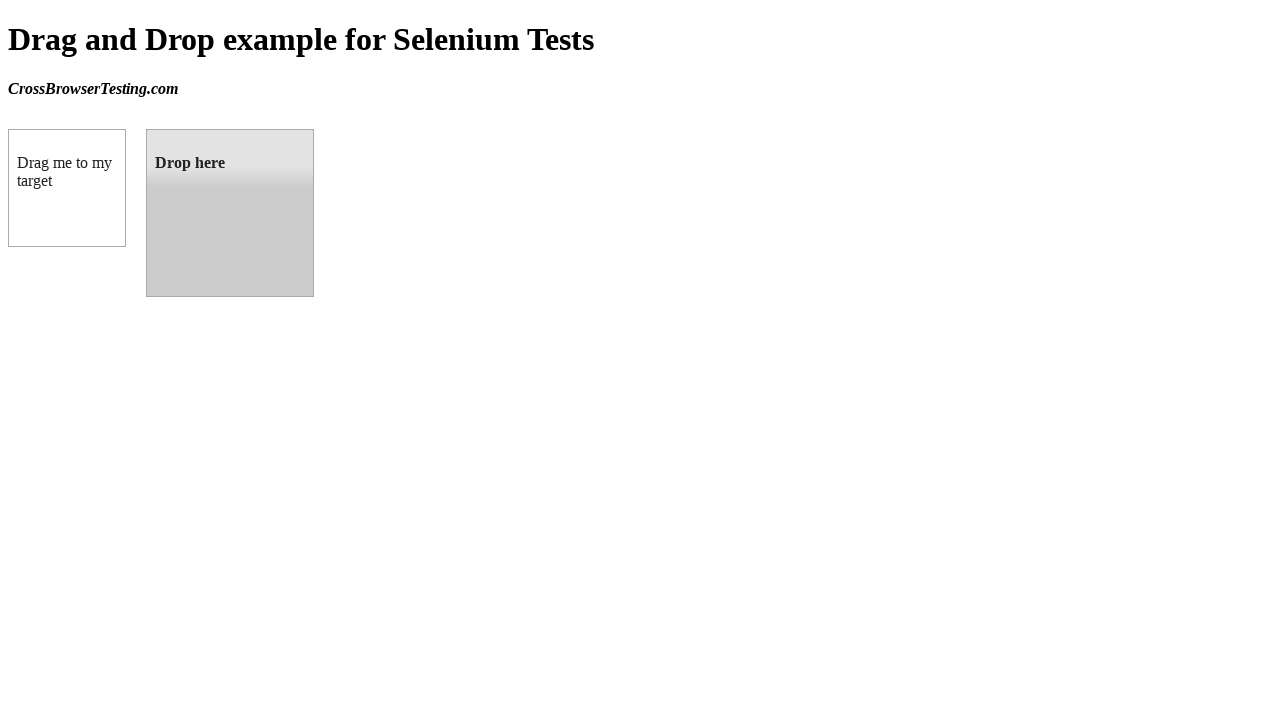

Located draggable element (box A)
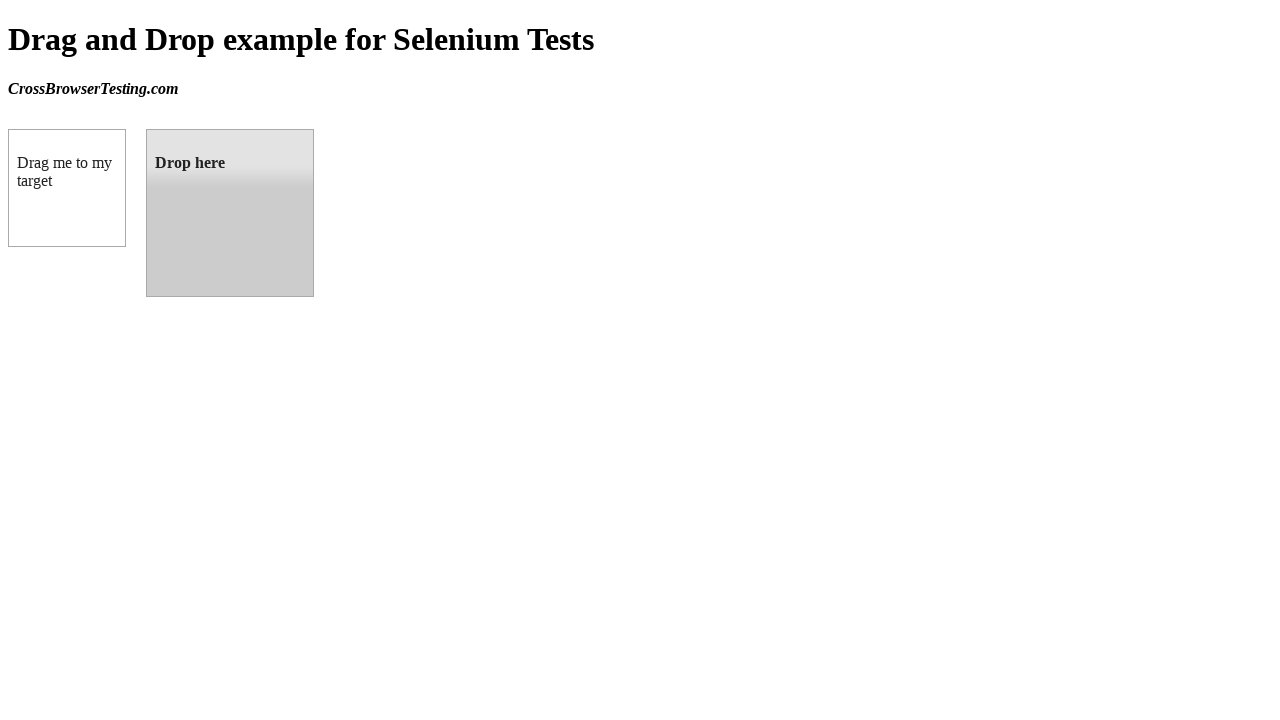

Located droppable element (box B)
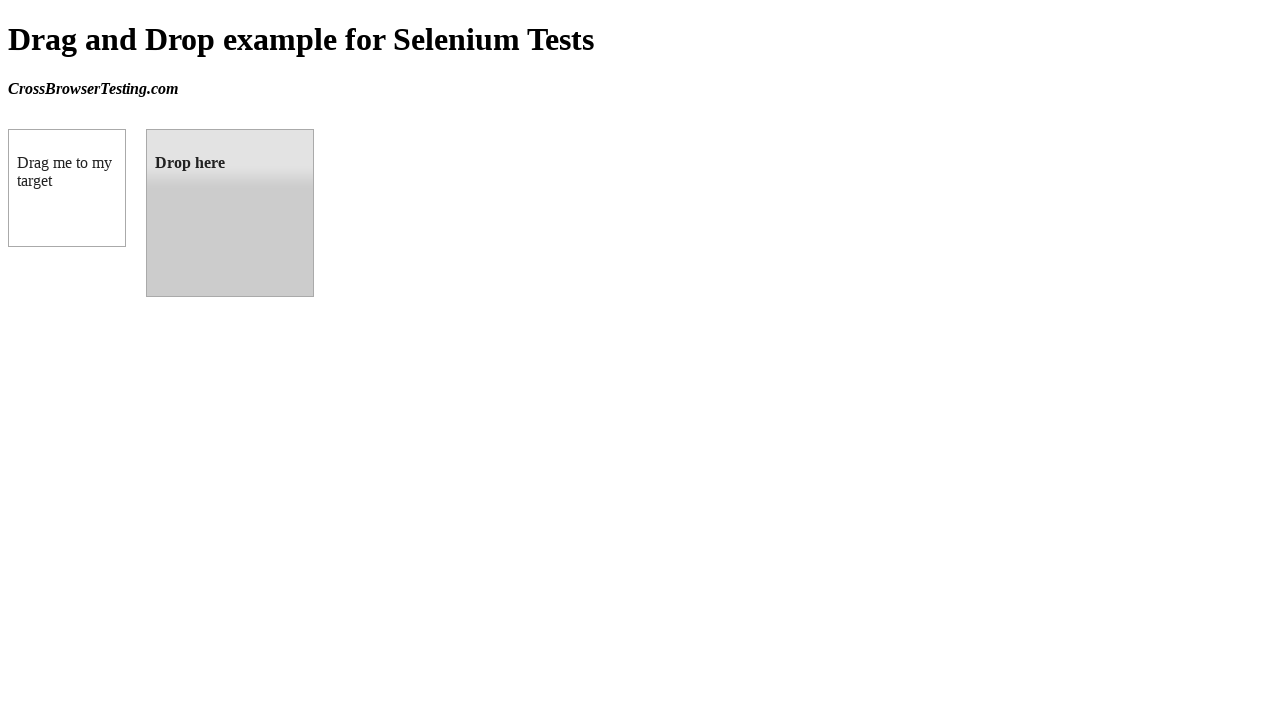

Dragged element from box A to box B at (230, 213)
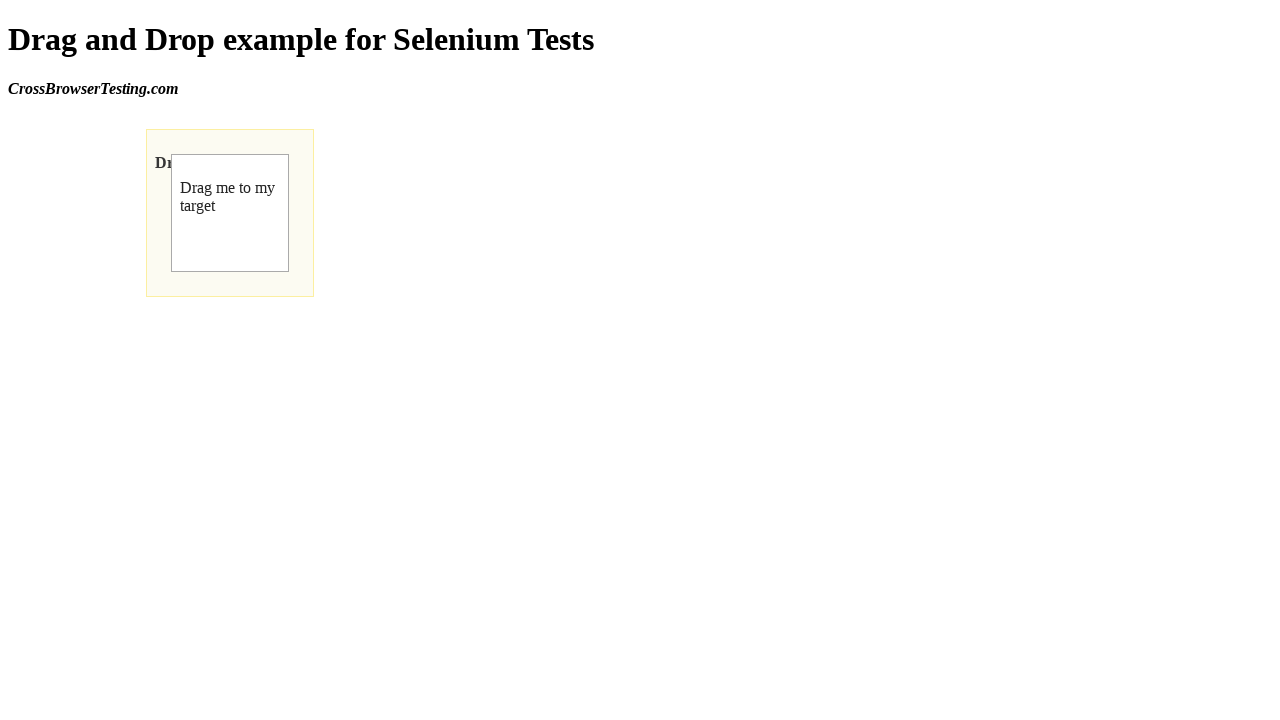

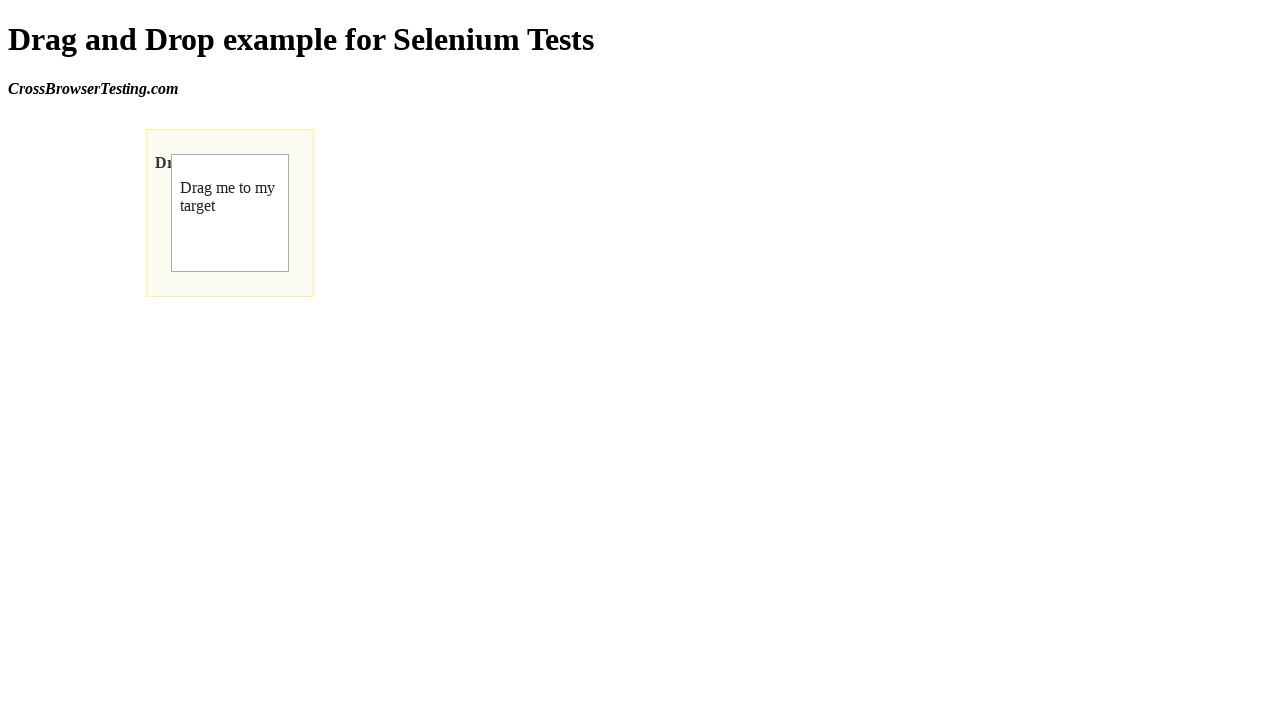